Tests dynamic controls functionality by clicking a toggle button to make a checkbox disappear and reappear, then verifying the checkbox can be interacted with after it becomes visible again.

Starting URL: https://v1.training-support.net/selenium/dynamic-controls

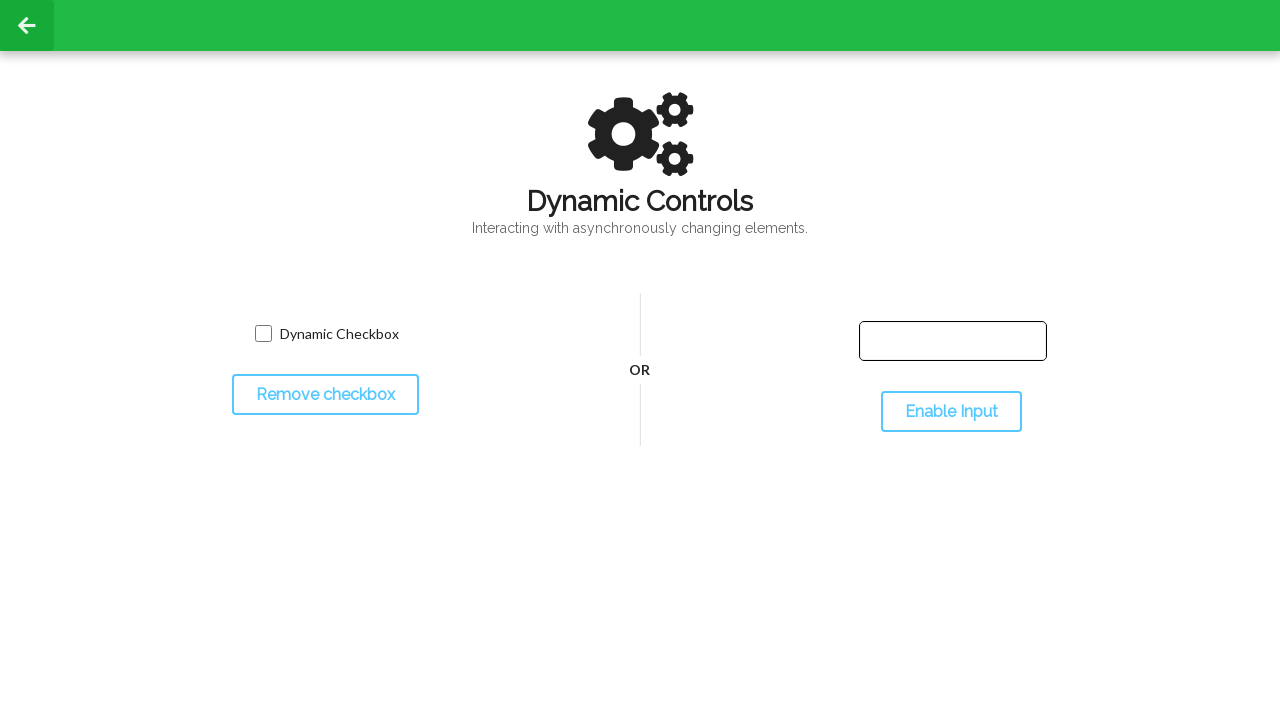

Clicked toggle button to make checkbox disappear at (325, 395) on #toggleCheckbox
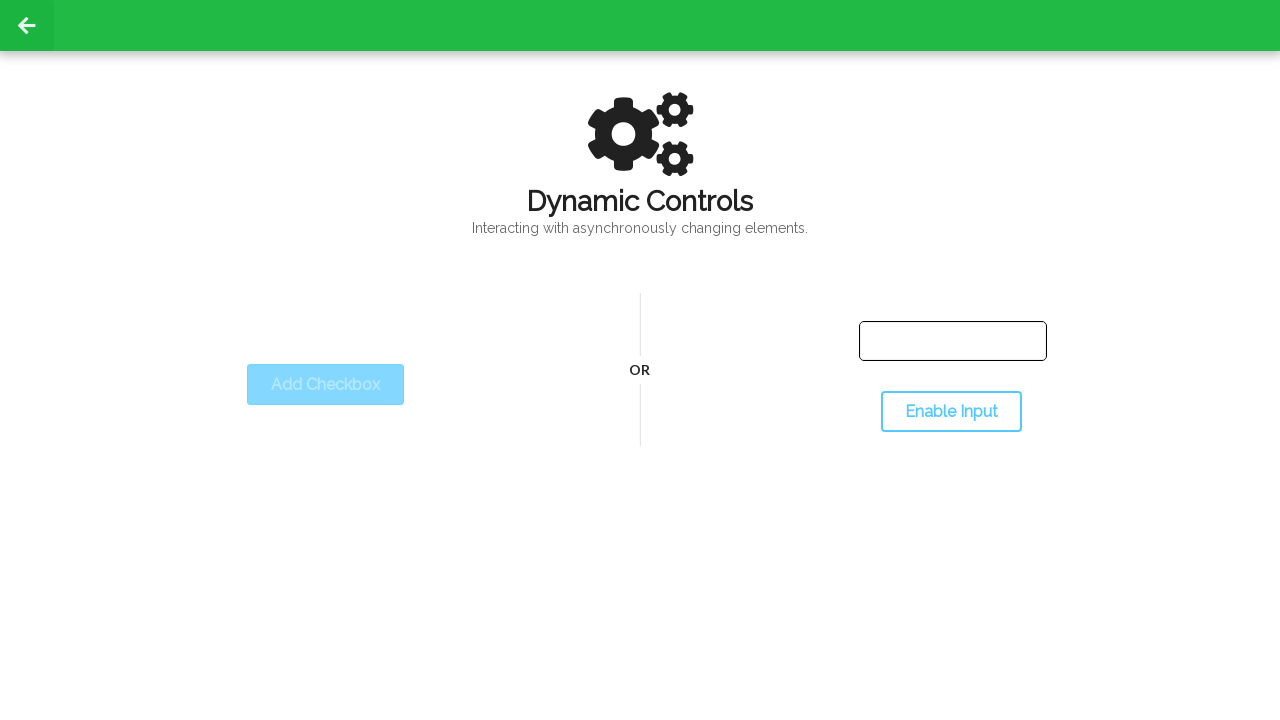

Checkbox disappeared as expected
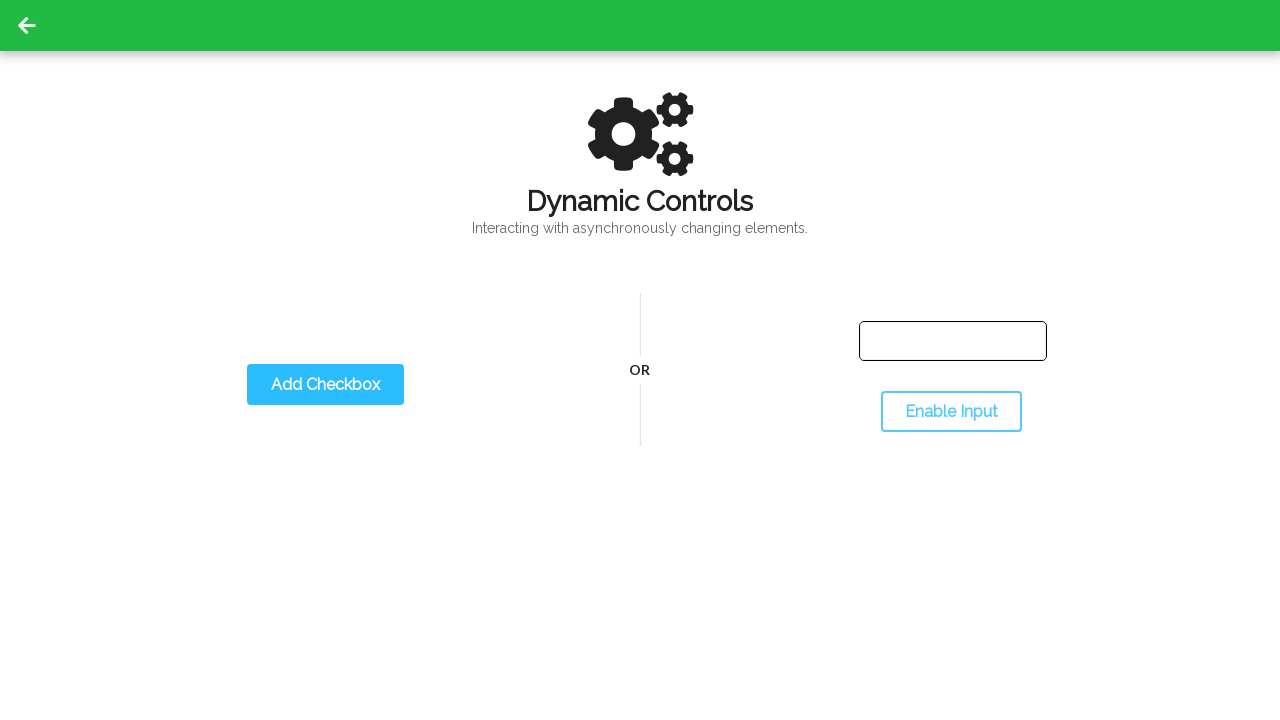

Clicked toggle button to make checkbox reappear at (325, 385) on #toggleCheckbox
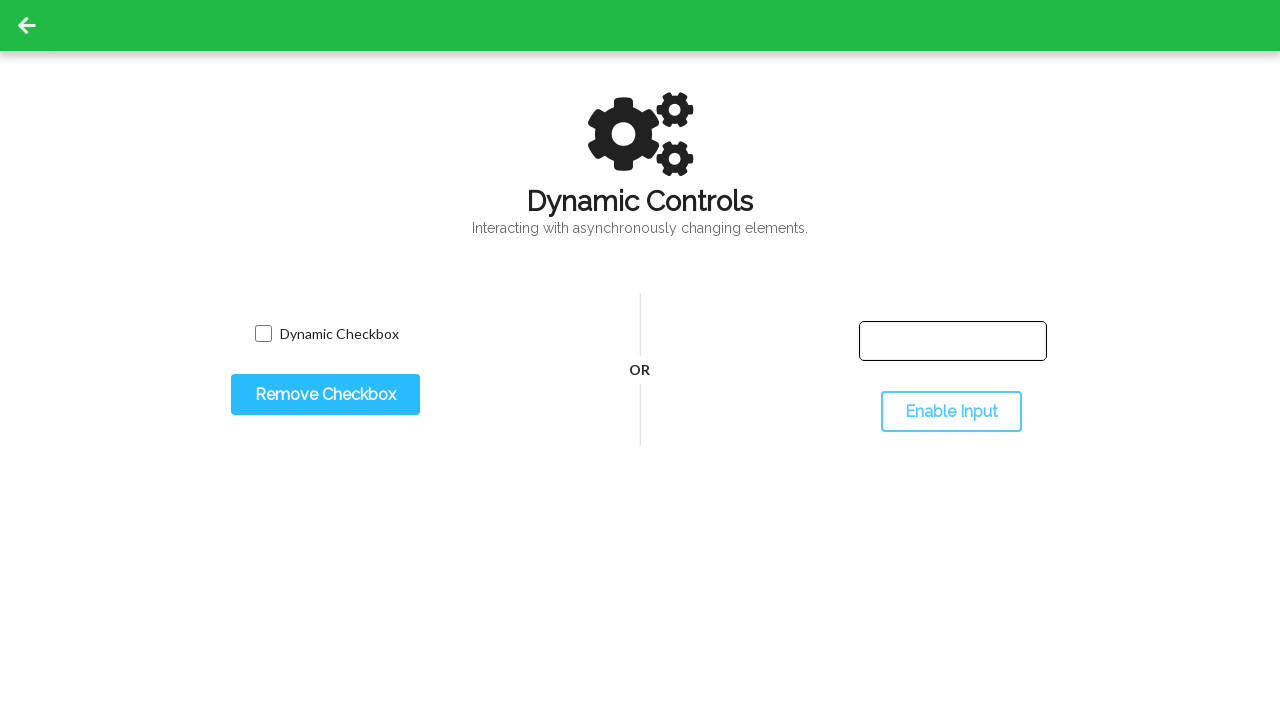

Checkbox reappeared and is now visible
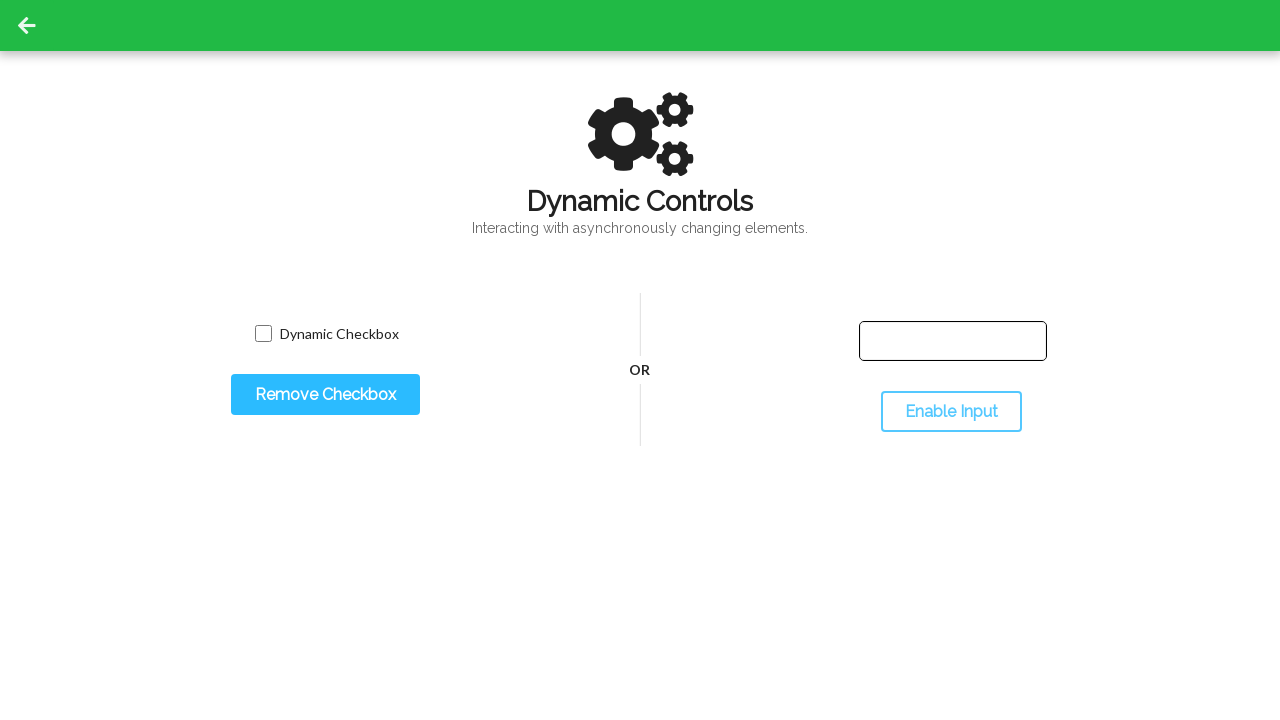

Clicked the reappeared checkbox to verify interaction at (263, 334) on input.willDisappear
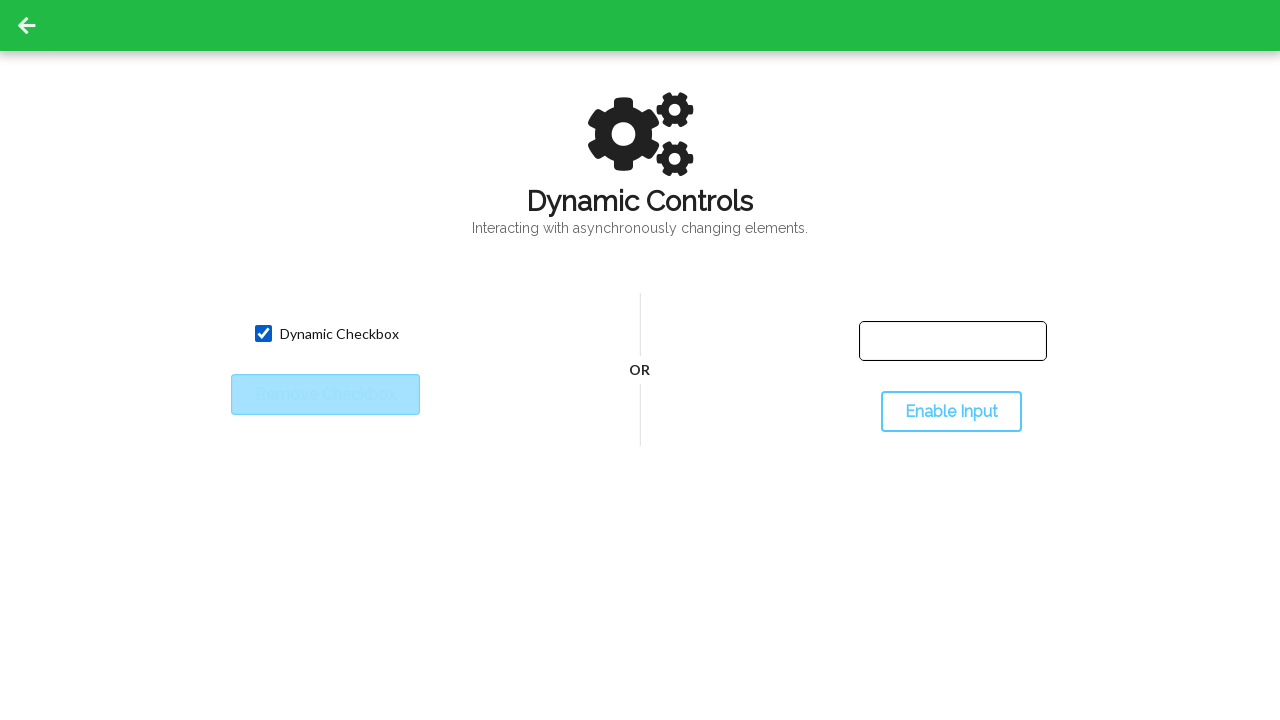

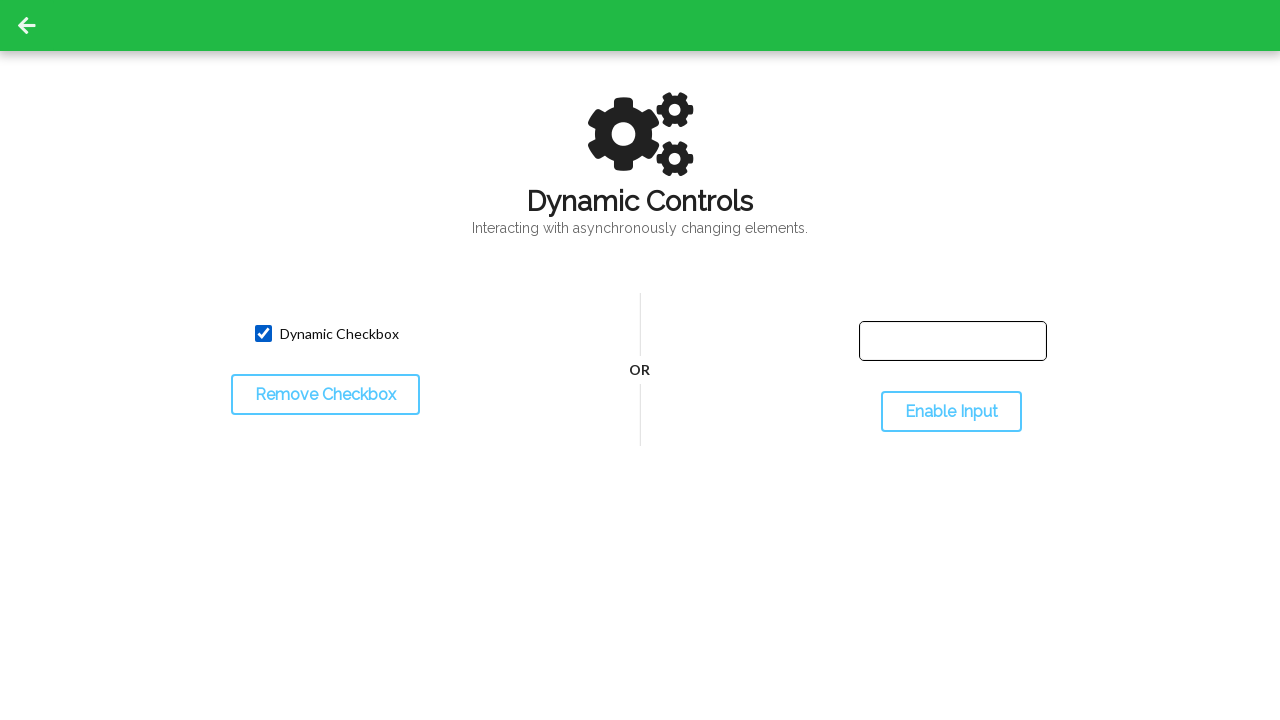